Tests browser navigation commands by navigating to the Selenium documentation page, then performing back, forward, and refresh operations.

Starting URL: https://www.selenium.dev/documentation/webdriver/

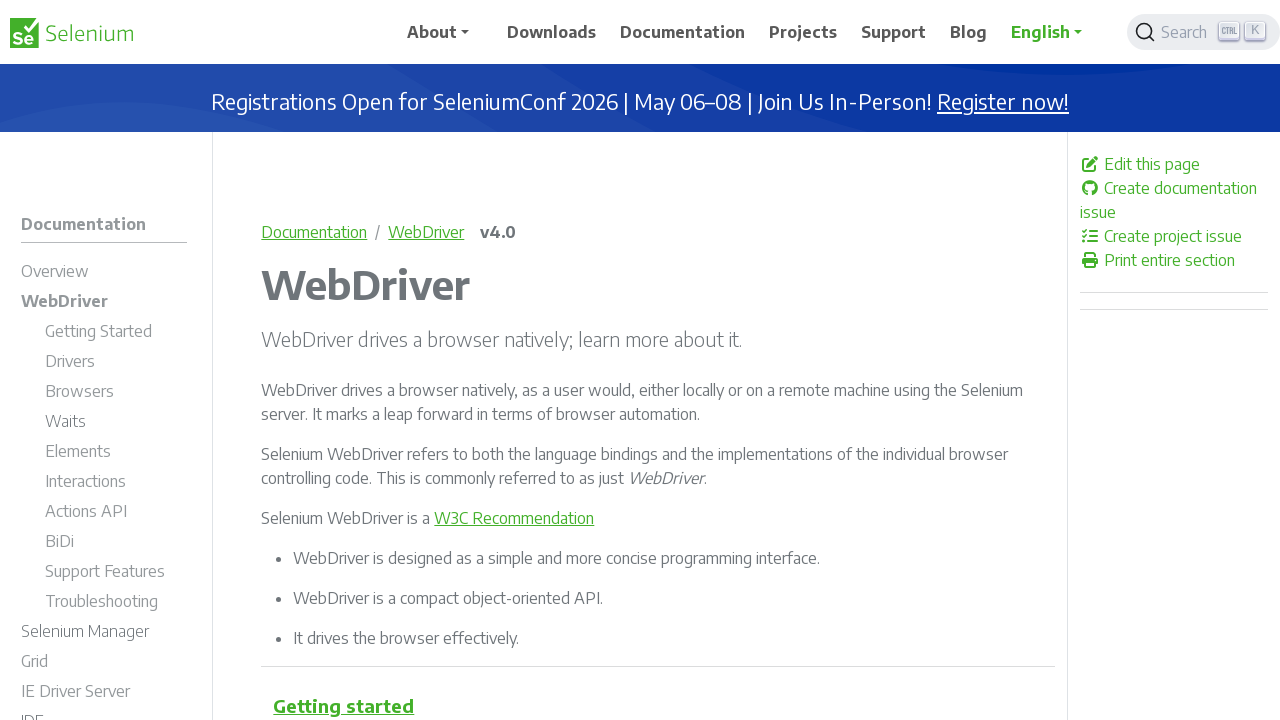

Navigated back to previous page
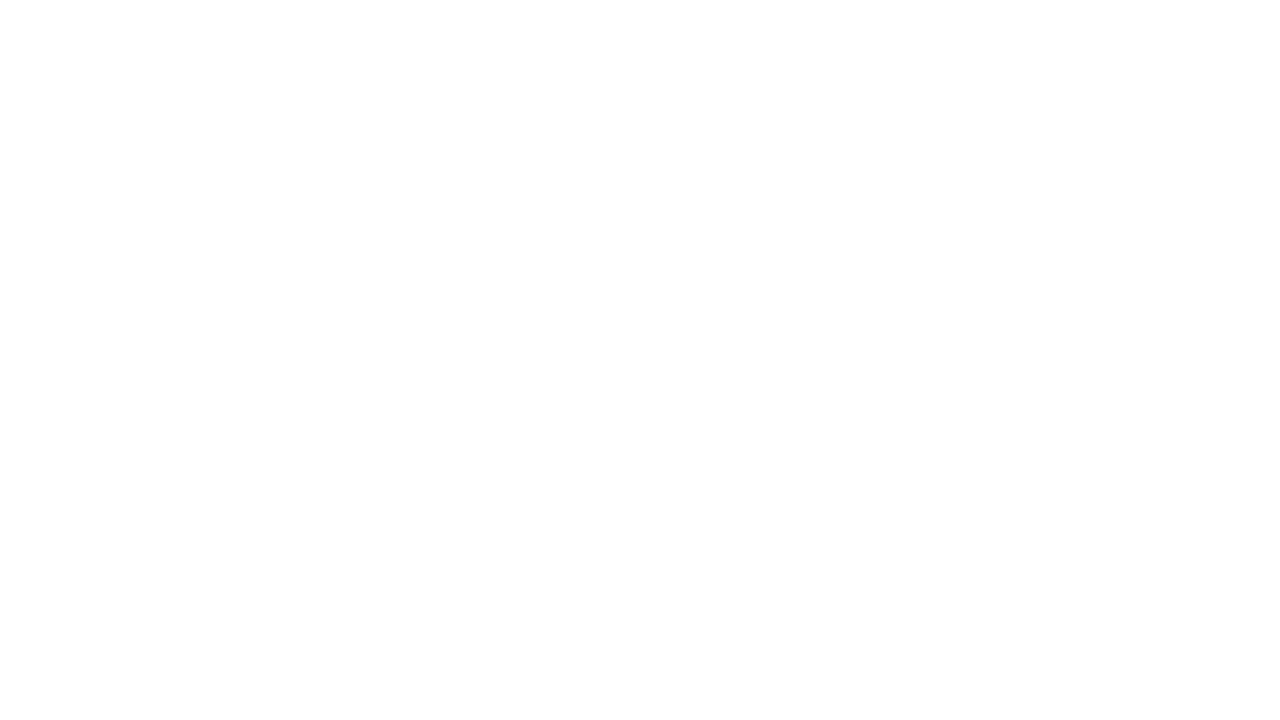

Navigated forward to next page
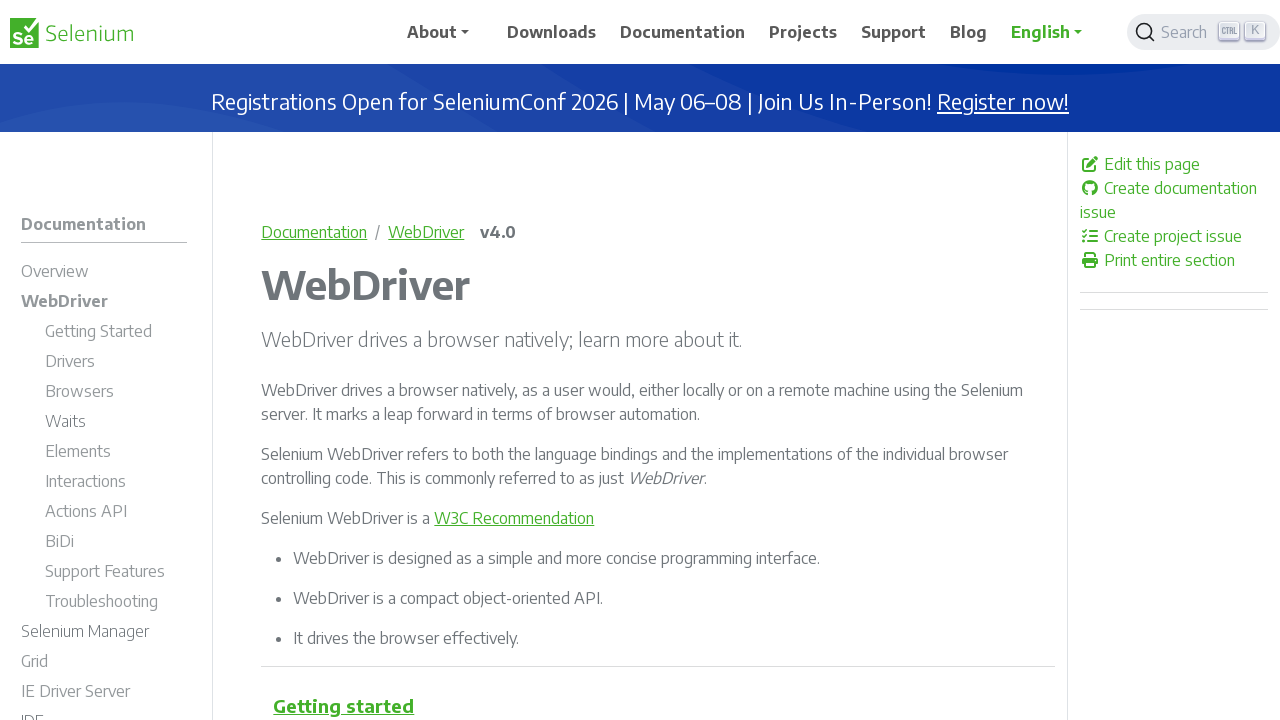

Refreshed the current page
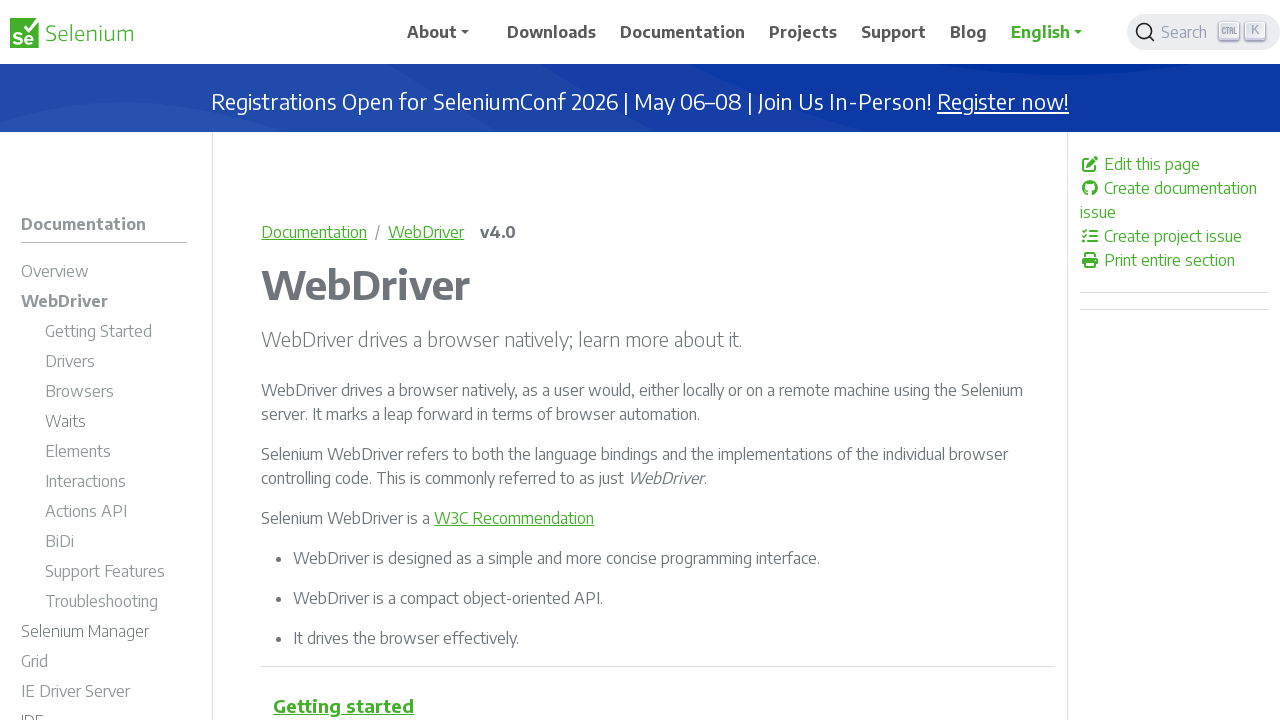

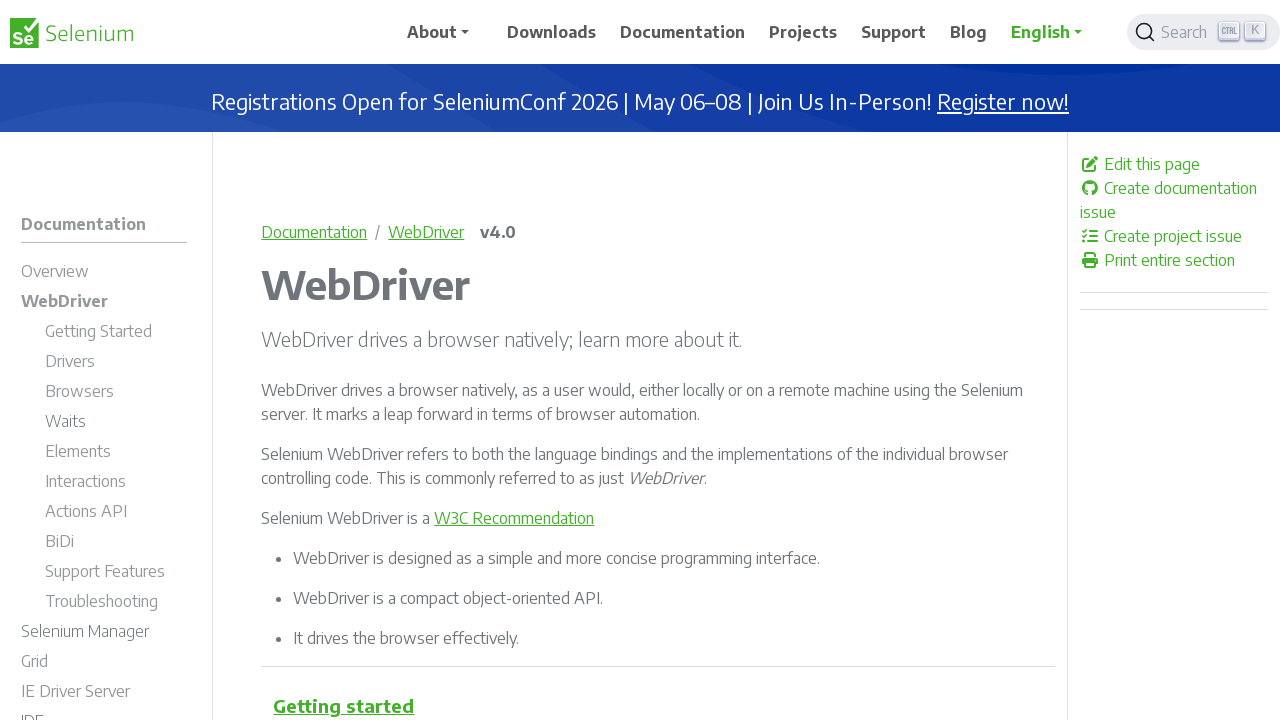